Tests browser tab/window handling by clicking a link that opens a new tab, switching to the new tab to verify its content, then switching back to the original tab to verify it's still accessible.

Starting URL: https://the-internet.herokuapp.com/windows

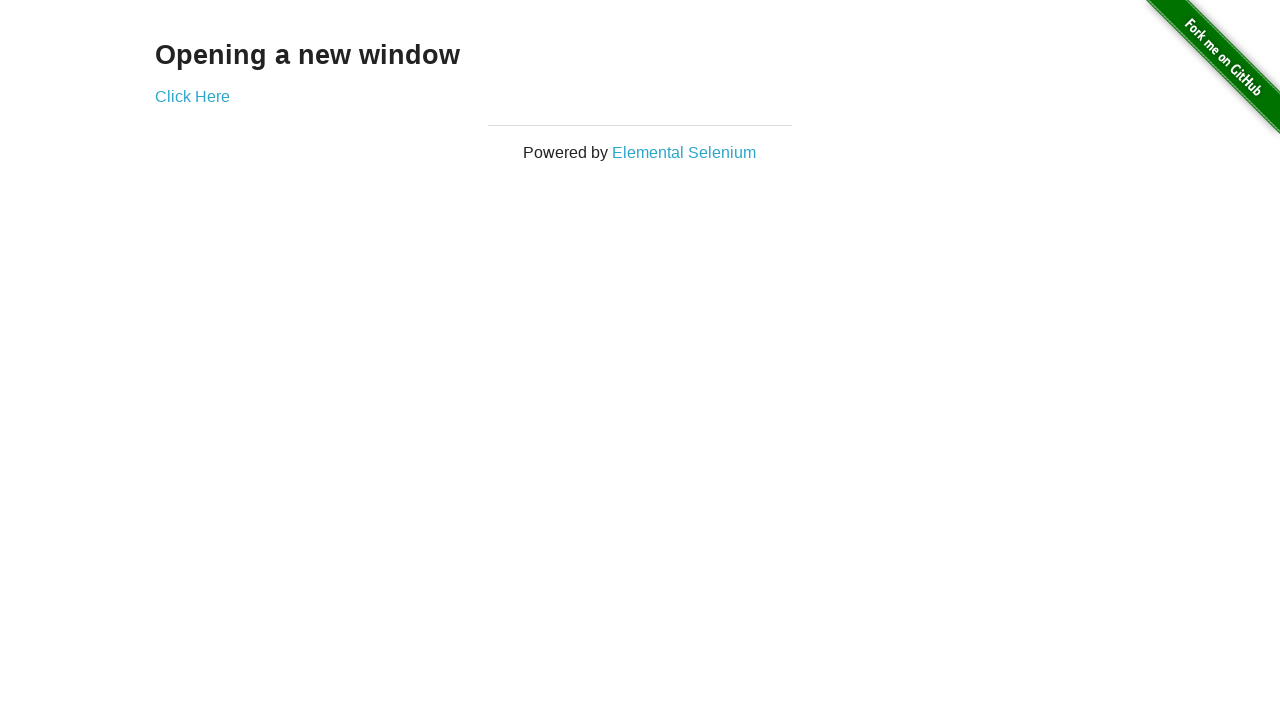

Retrieved text 'Opening a new window' from first window
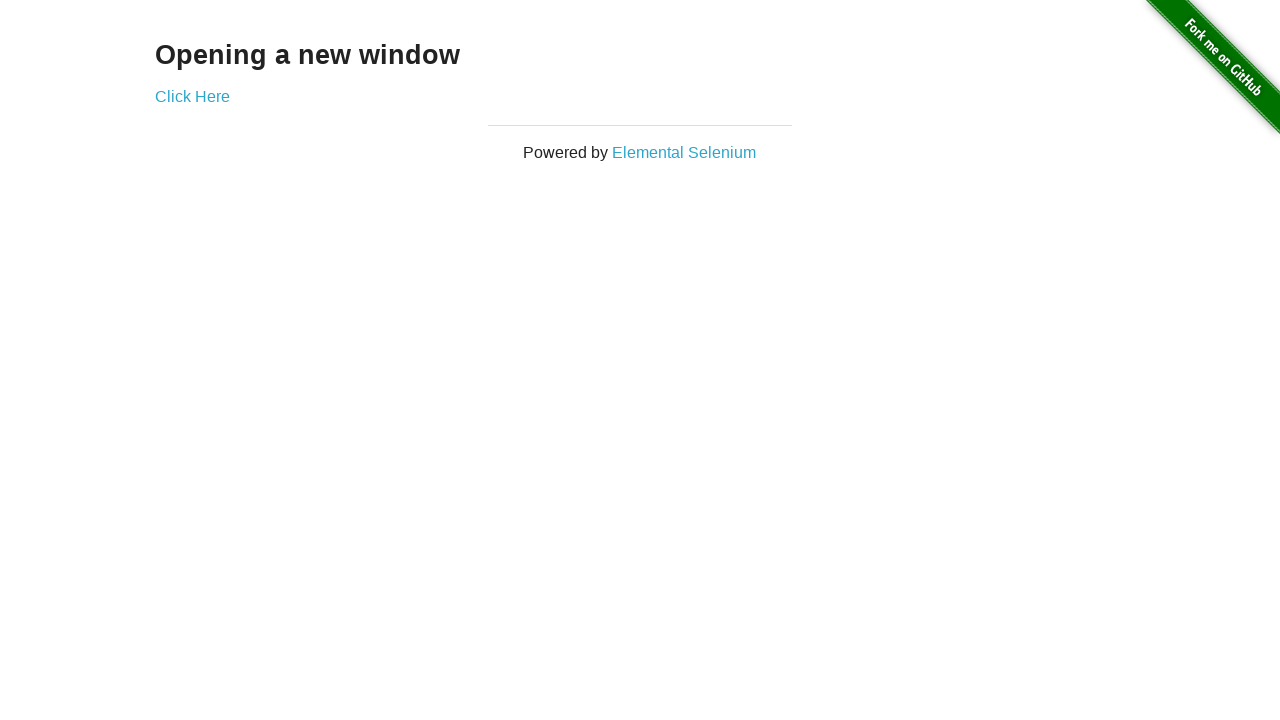

Verified text 'Opening a new window' assertion passed
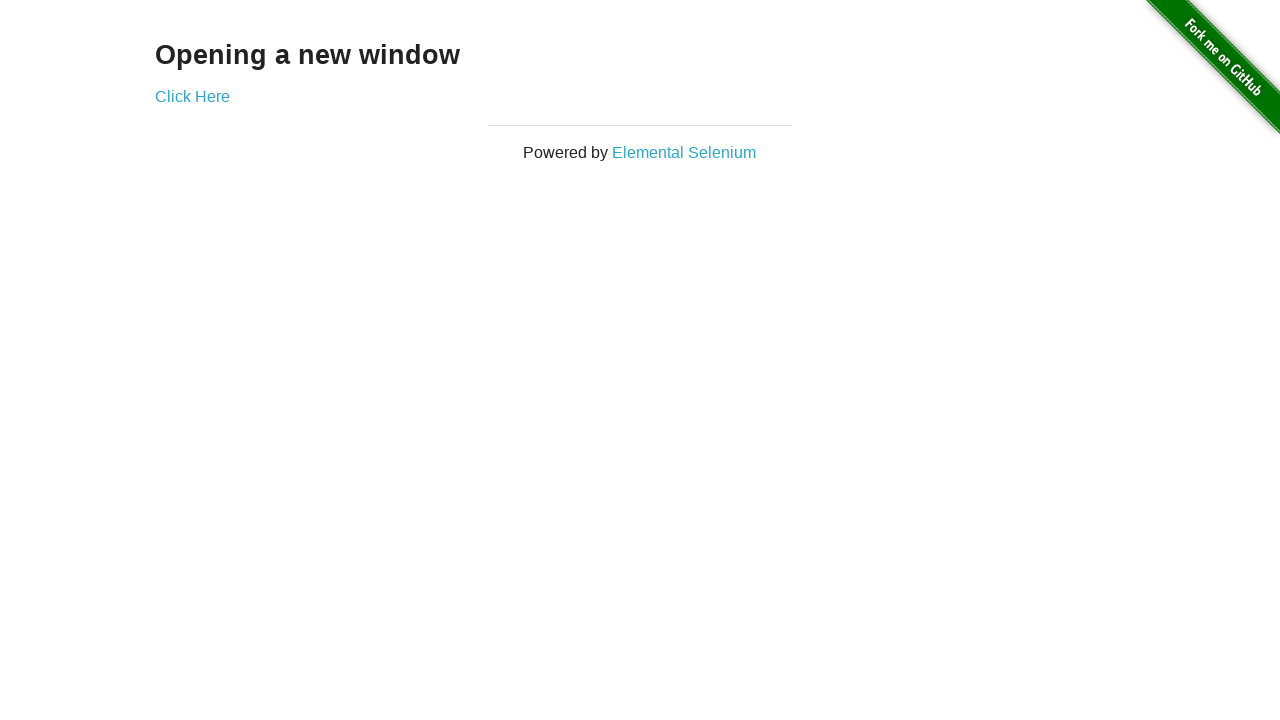

Verified page title is 'The Internet'
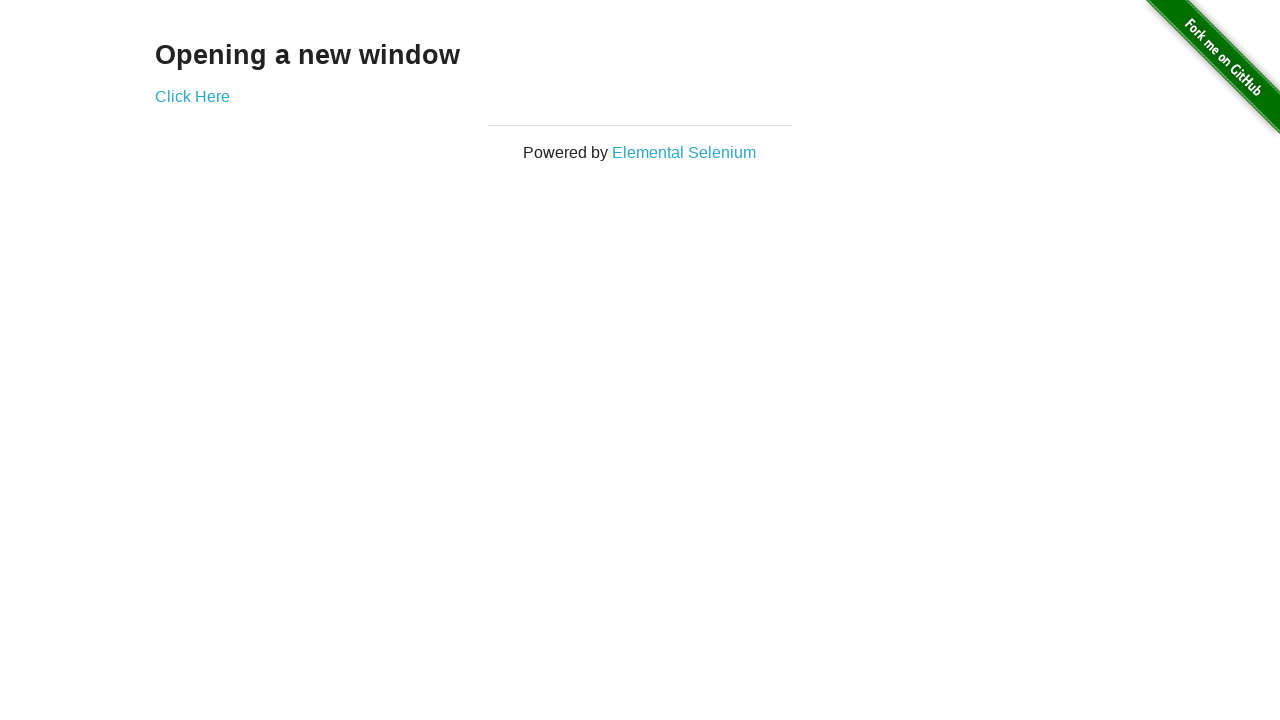

Clicked 'Click Here' link to open new tab at (192, 96) on text=Click Here
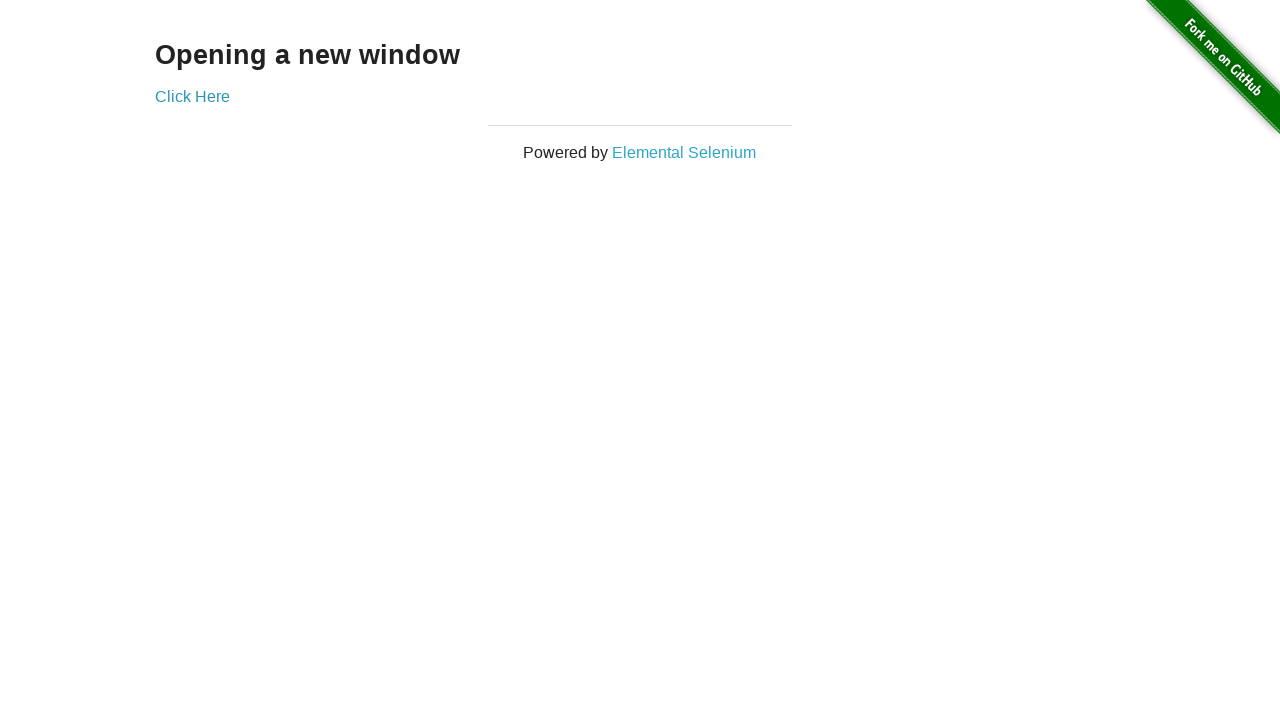

Captured new tab reference
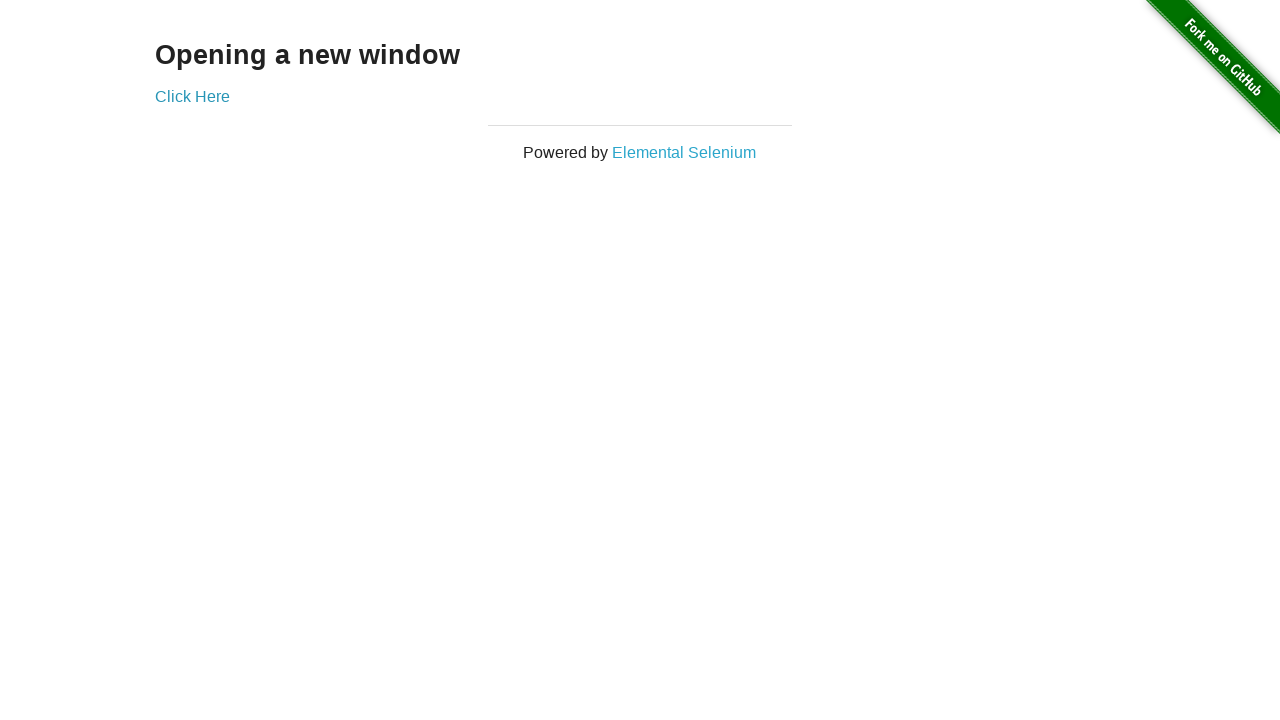

New tab loaded successfully
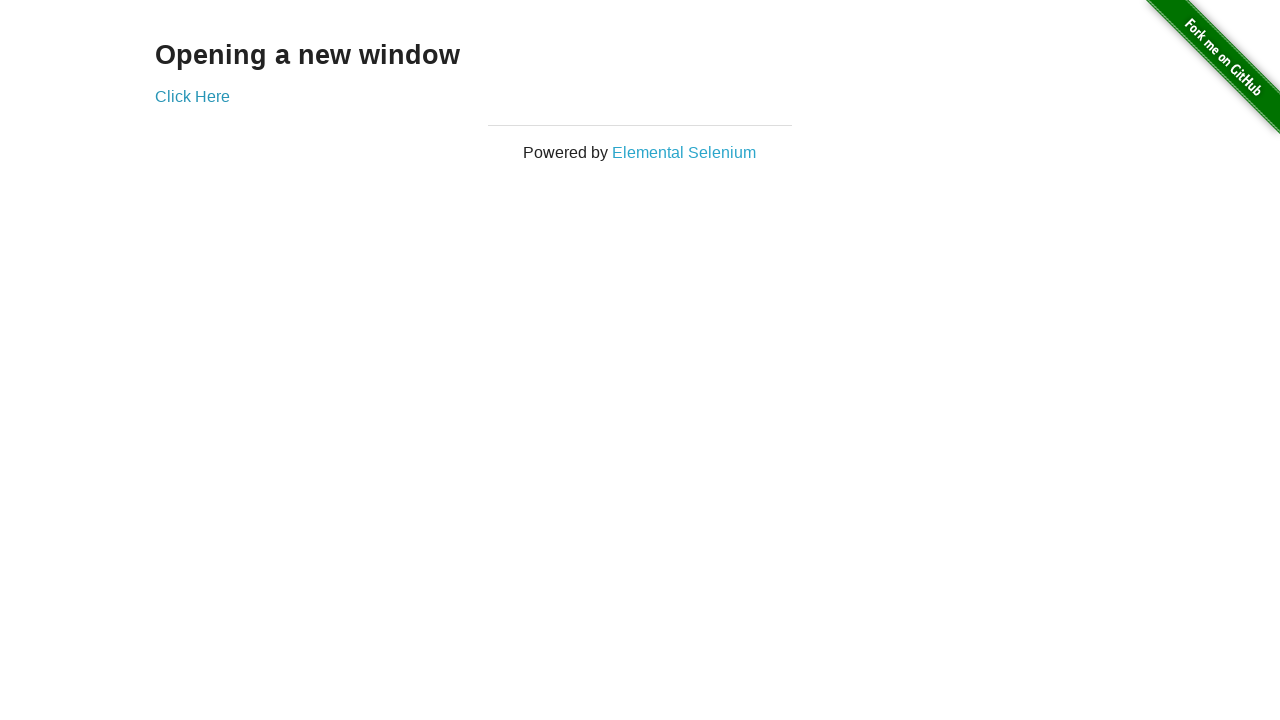

Verified new tab title is 'New Window'
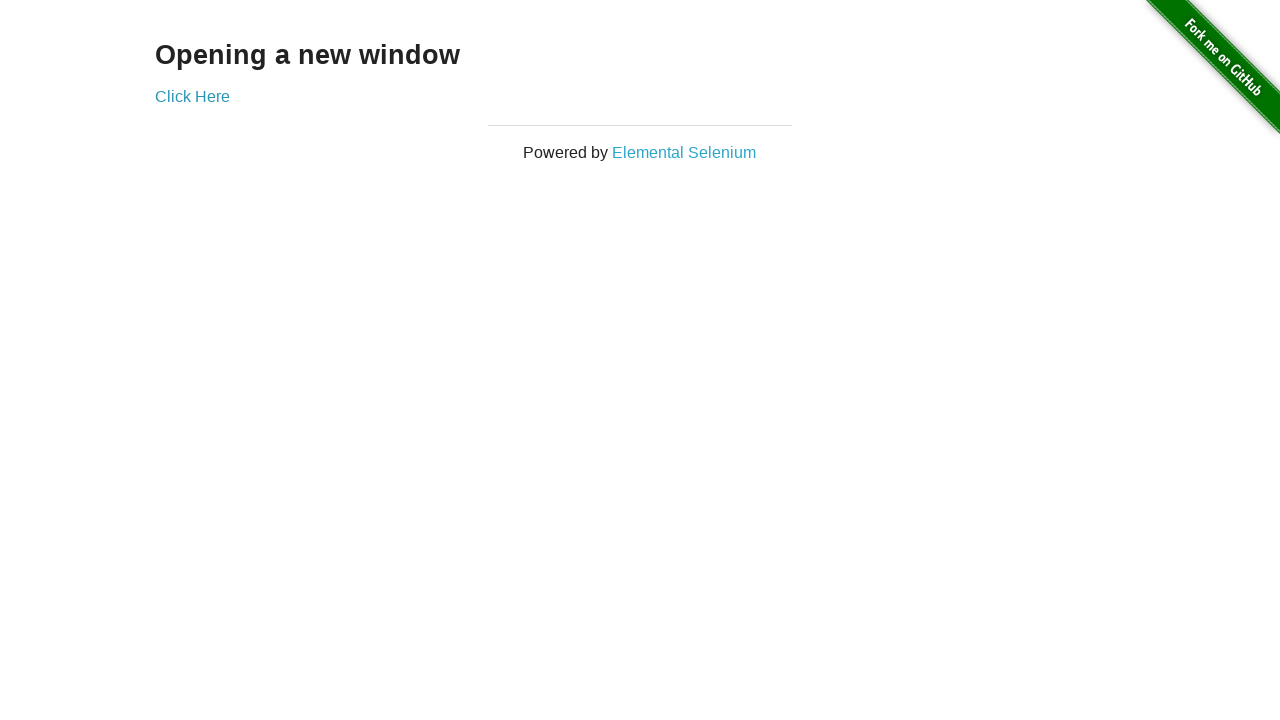

Retrieved text 'New Window' from new tab
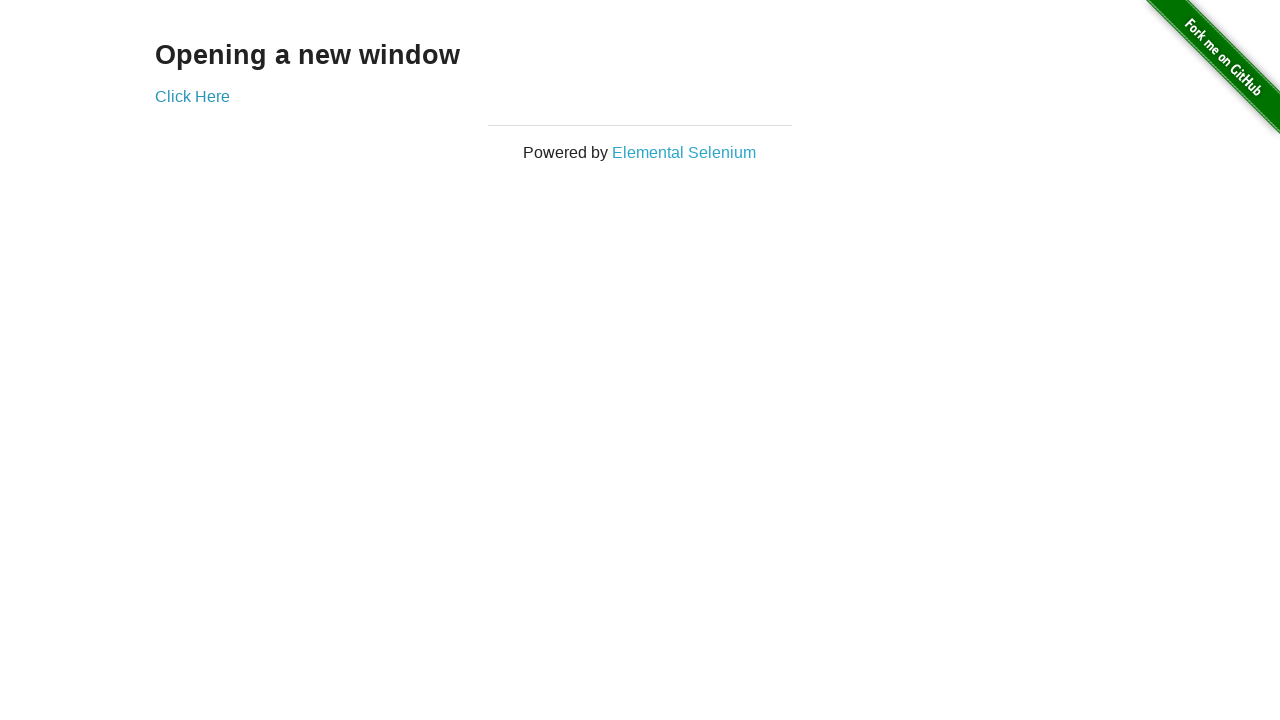

Verified text 'New Window' assertion passed
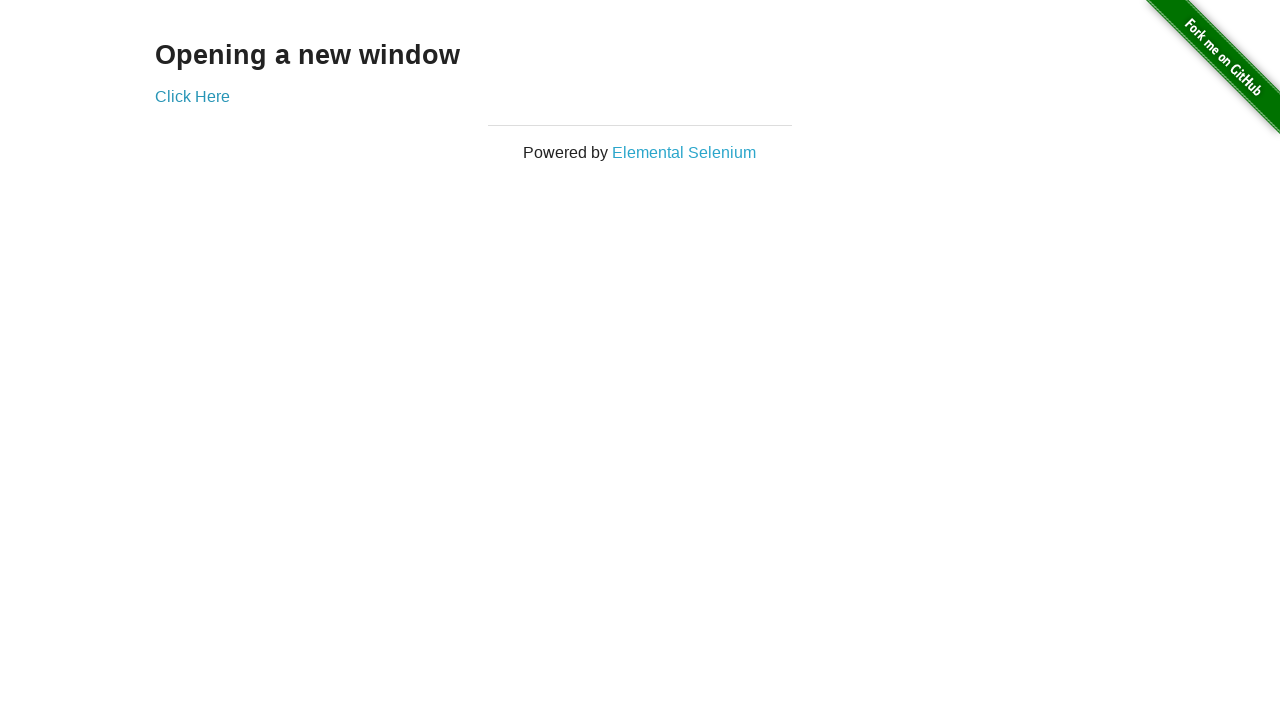

Switched back to original tab
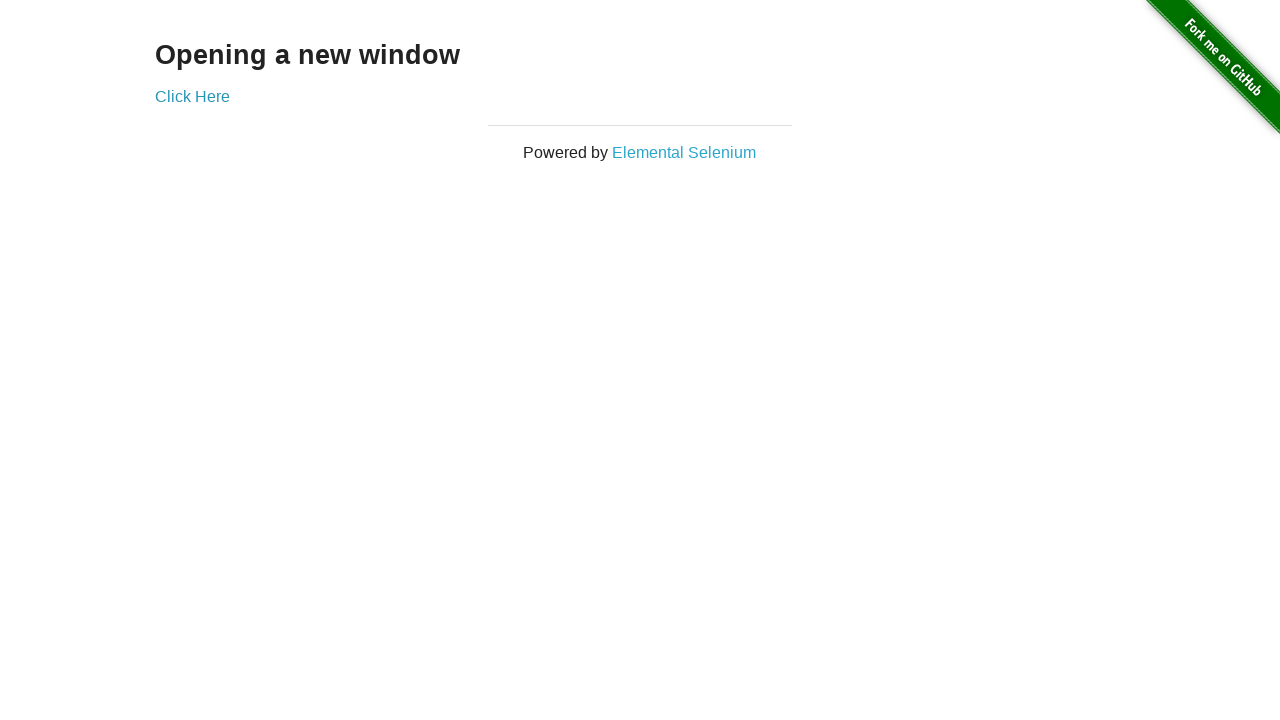

Verified original tab title contains 'The Internet'
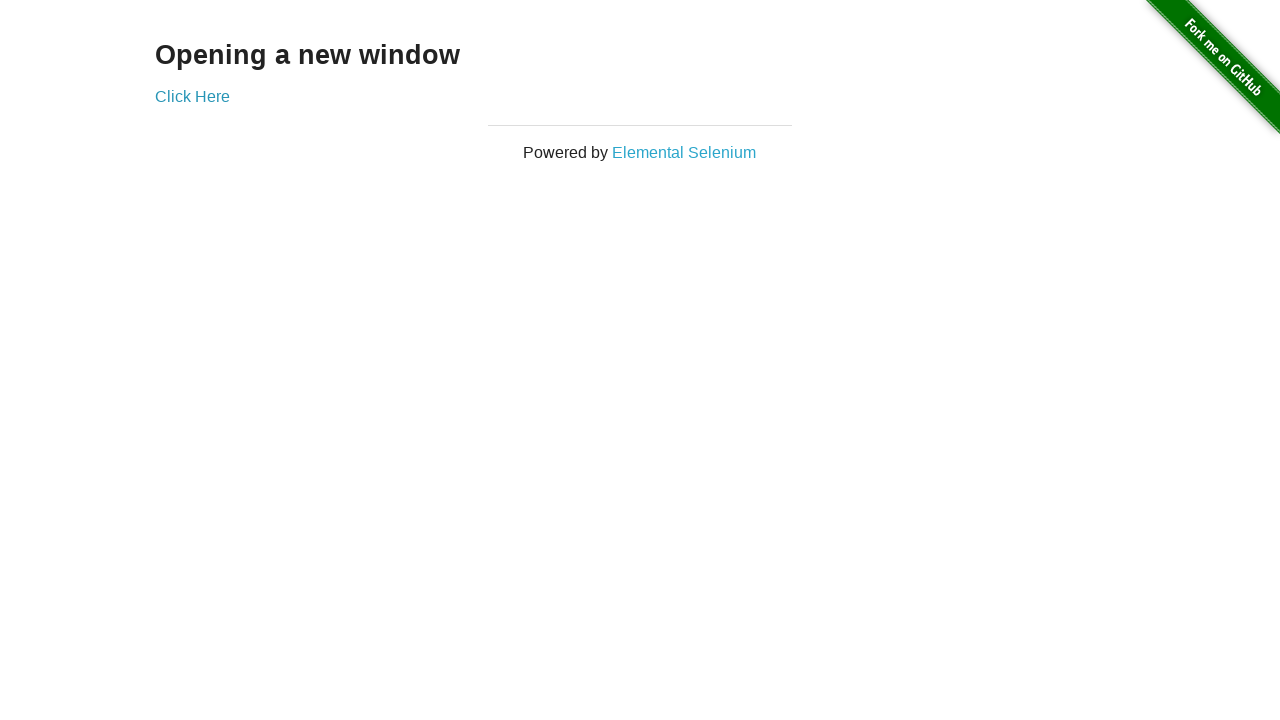

Switched to new tab again
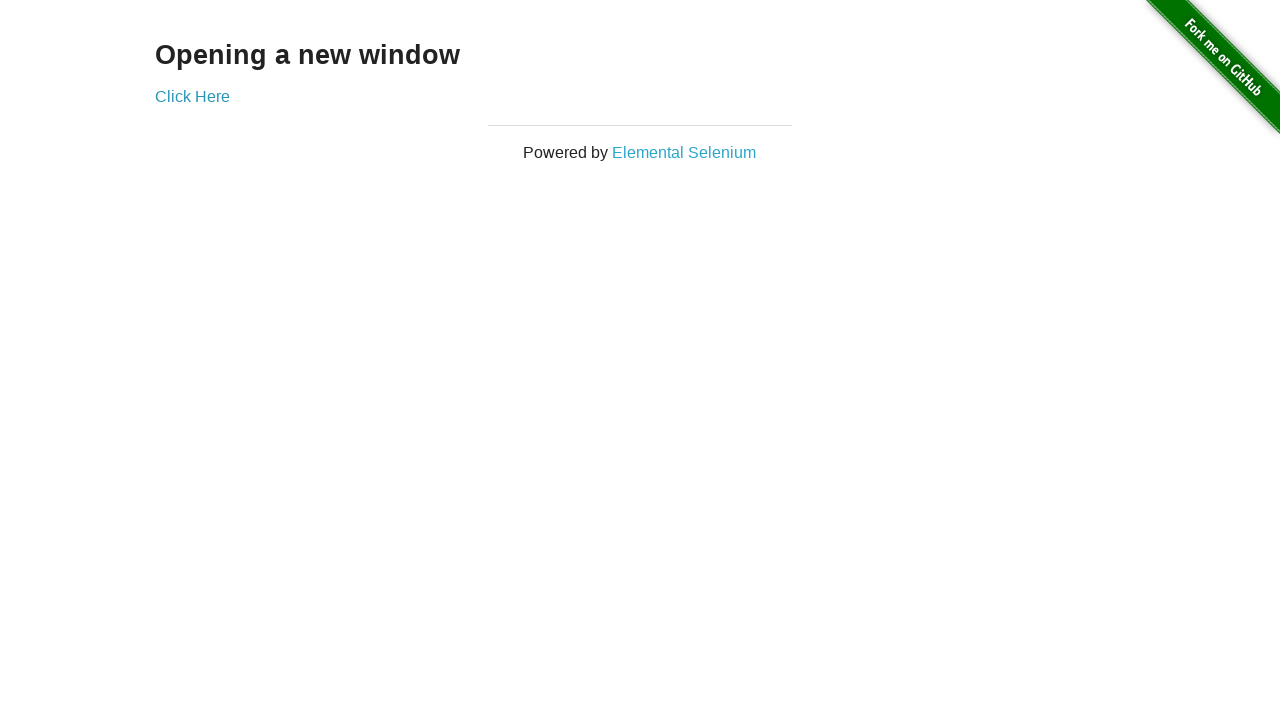

Switched back to original tab
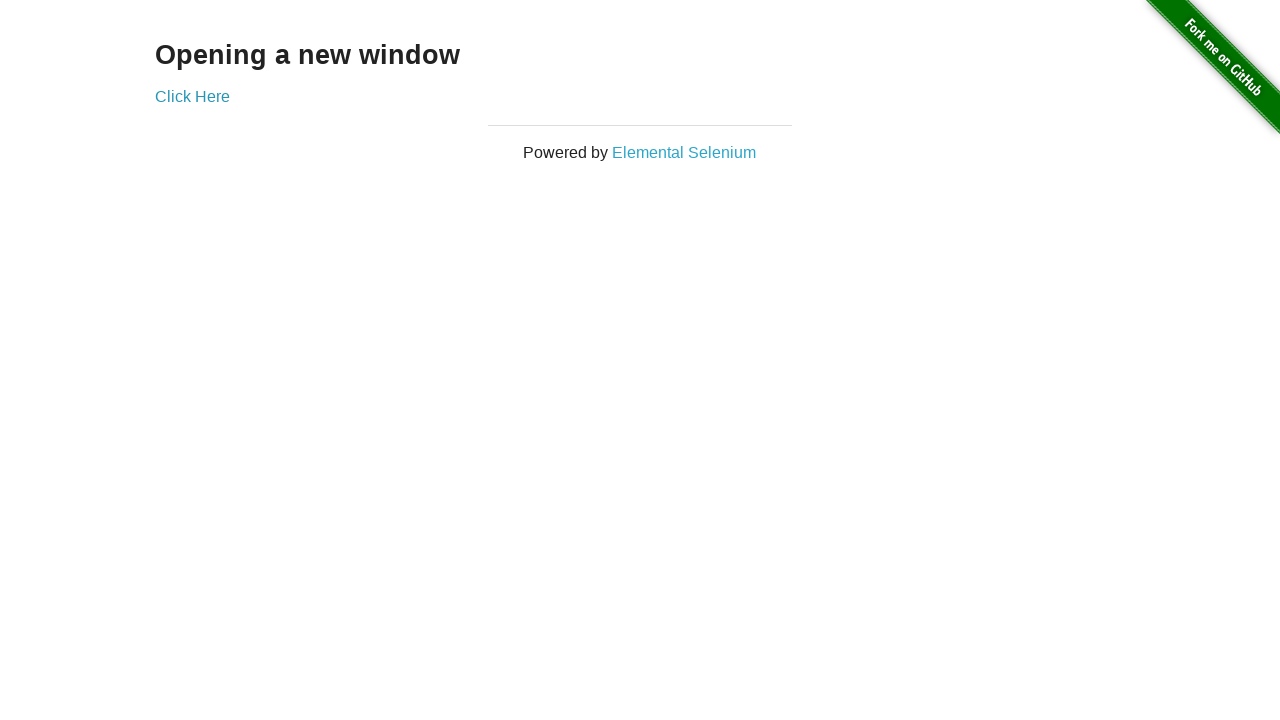

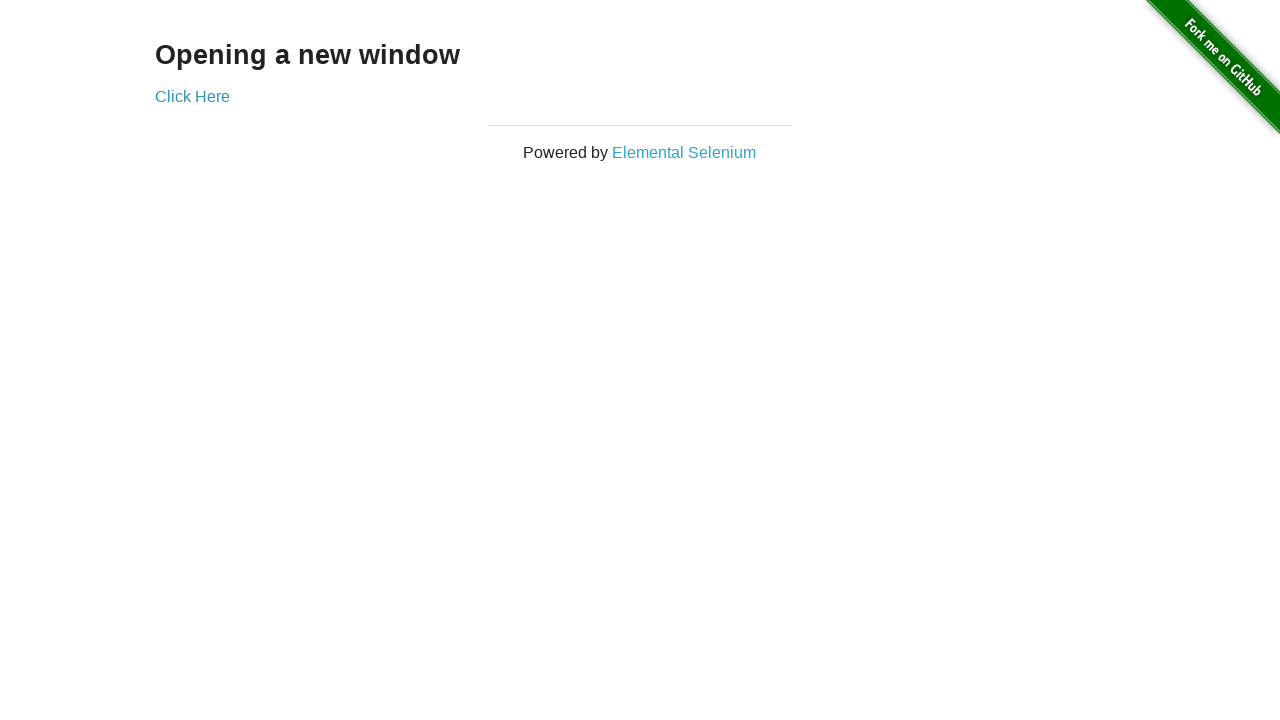